Fills out a flight purchase form with passenger information, credit card details, and submits the purchase

Starting URL: https://blazedemo.com/purchase.php

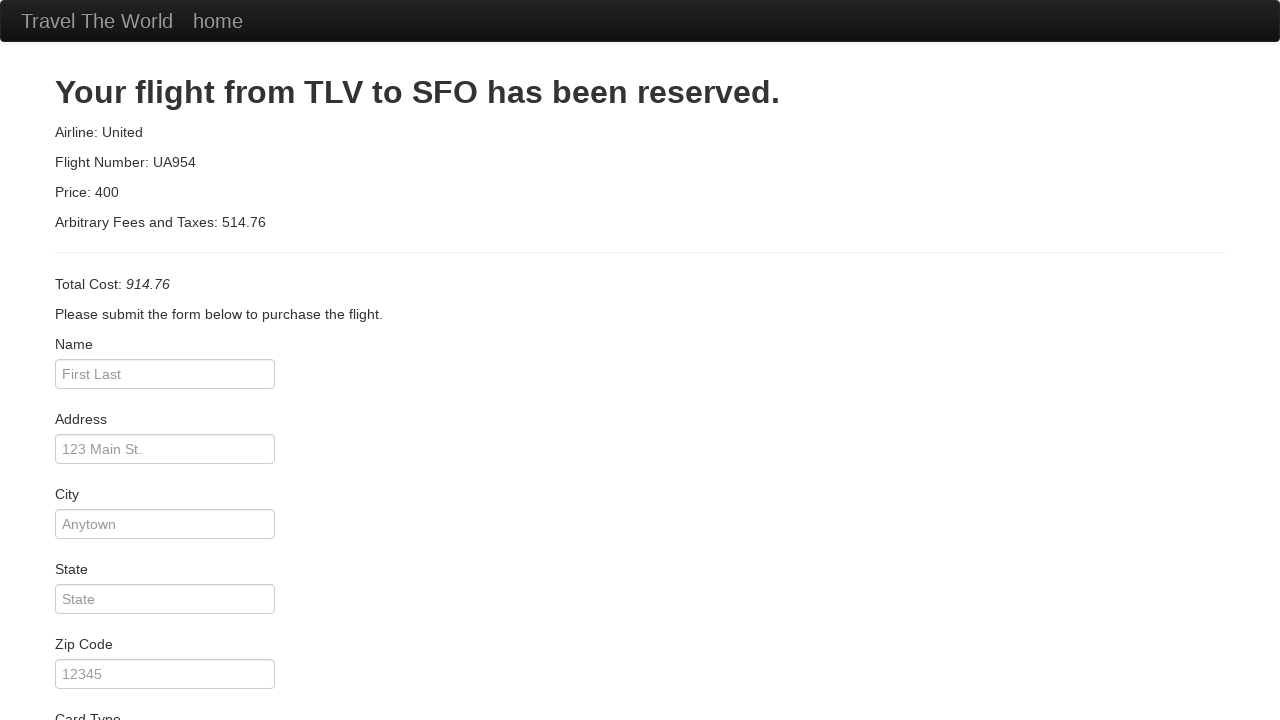

Filled passenger name field with 'yoel' on #inputName
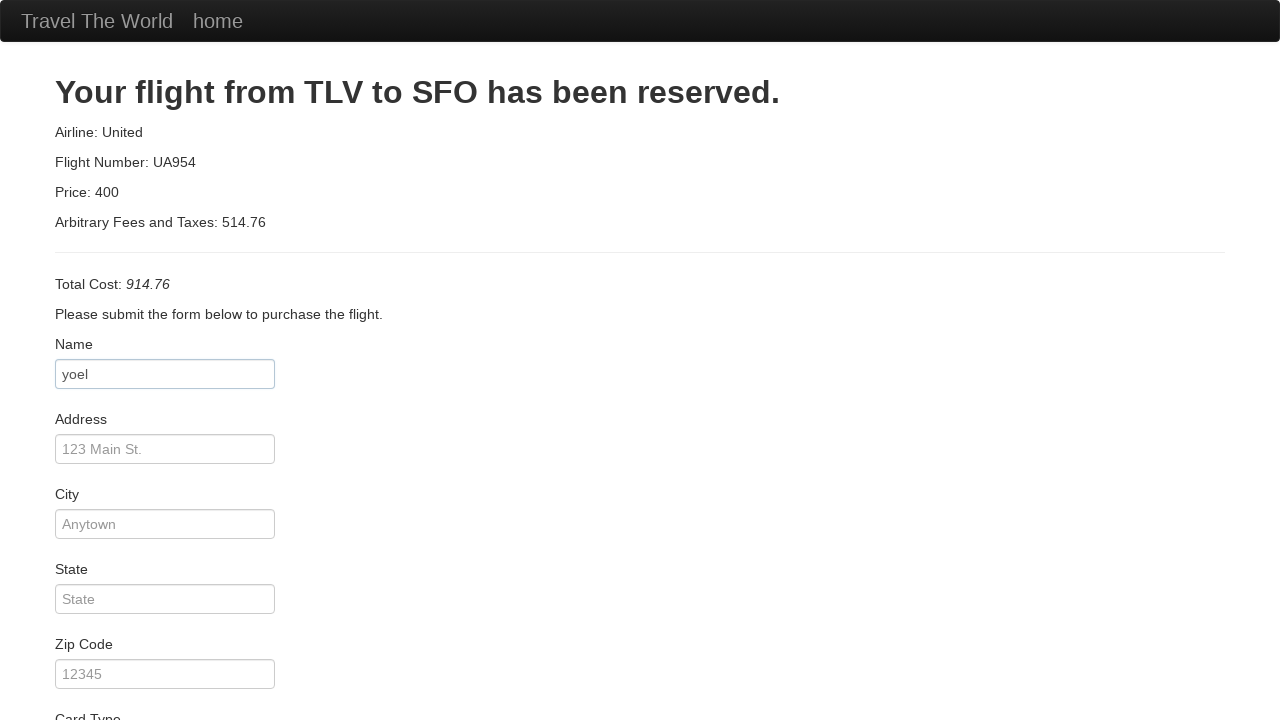

Filled address field with '123 Main Street' on #address
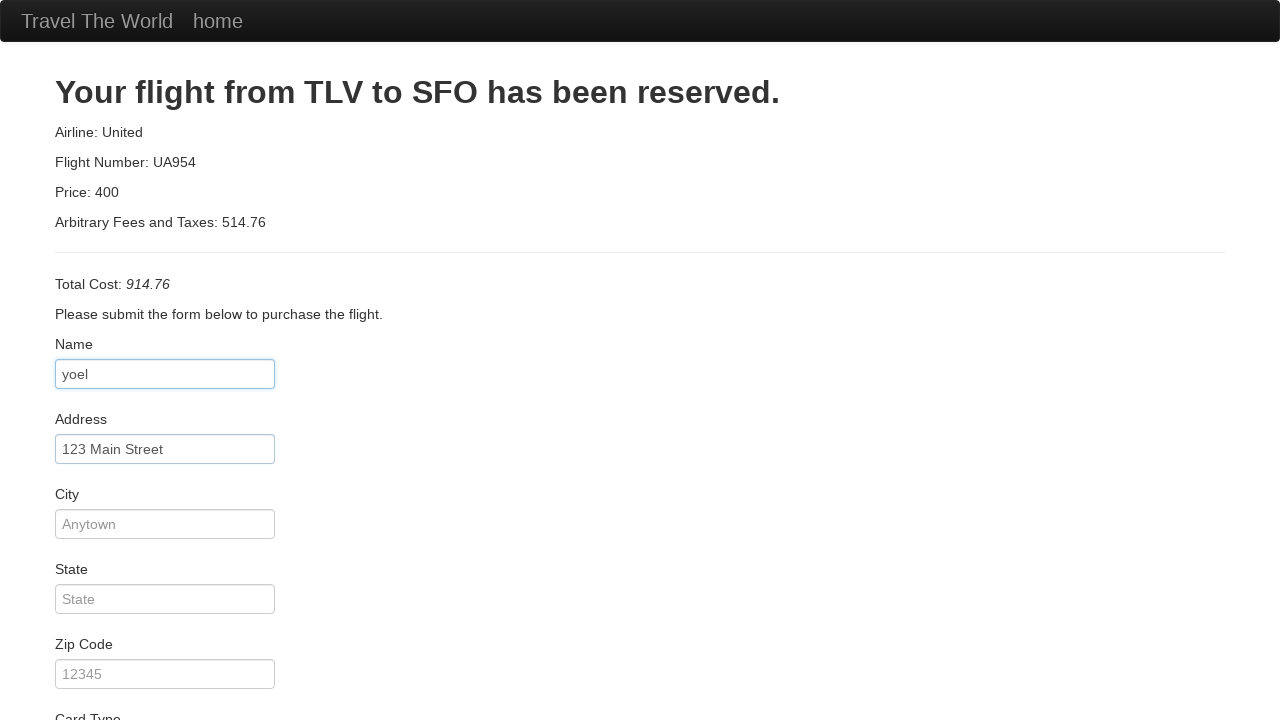

Filled city field with 'Springfield' on #city
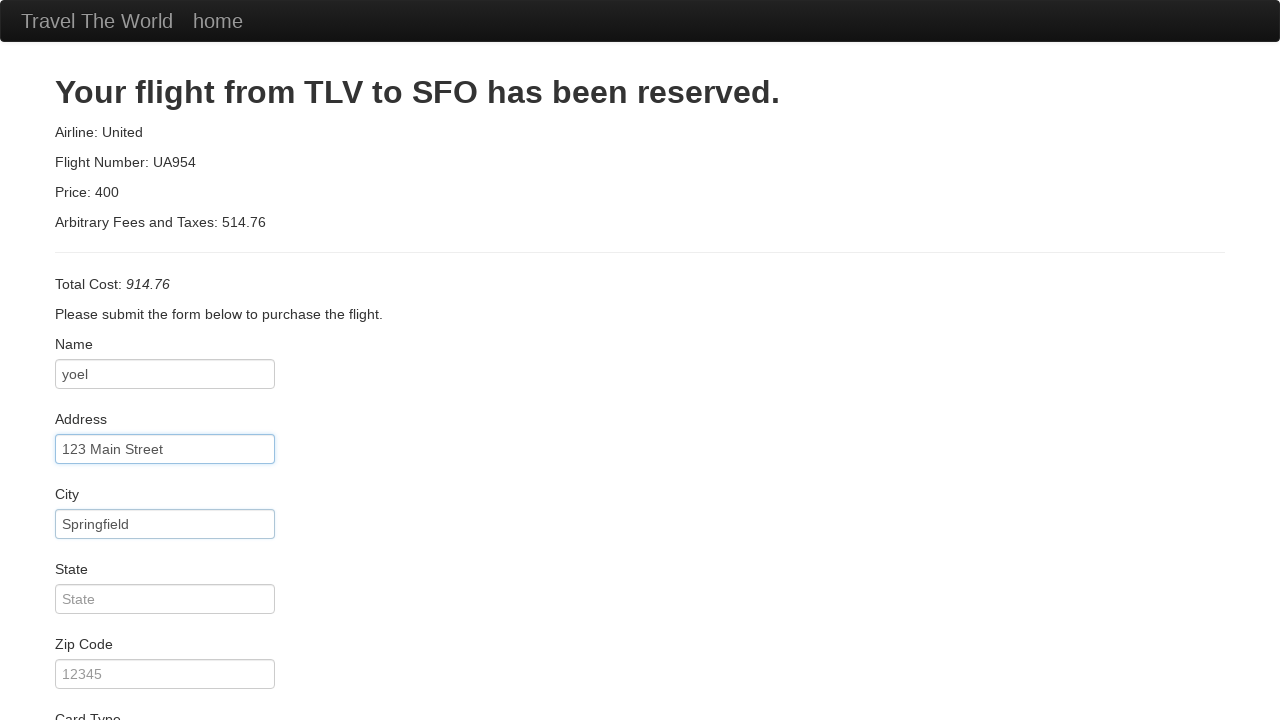

Filled state field with 'VA' on #state
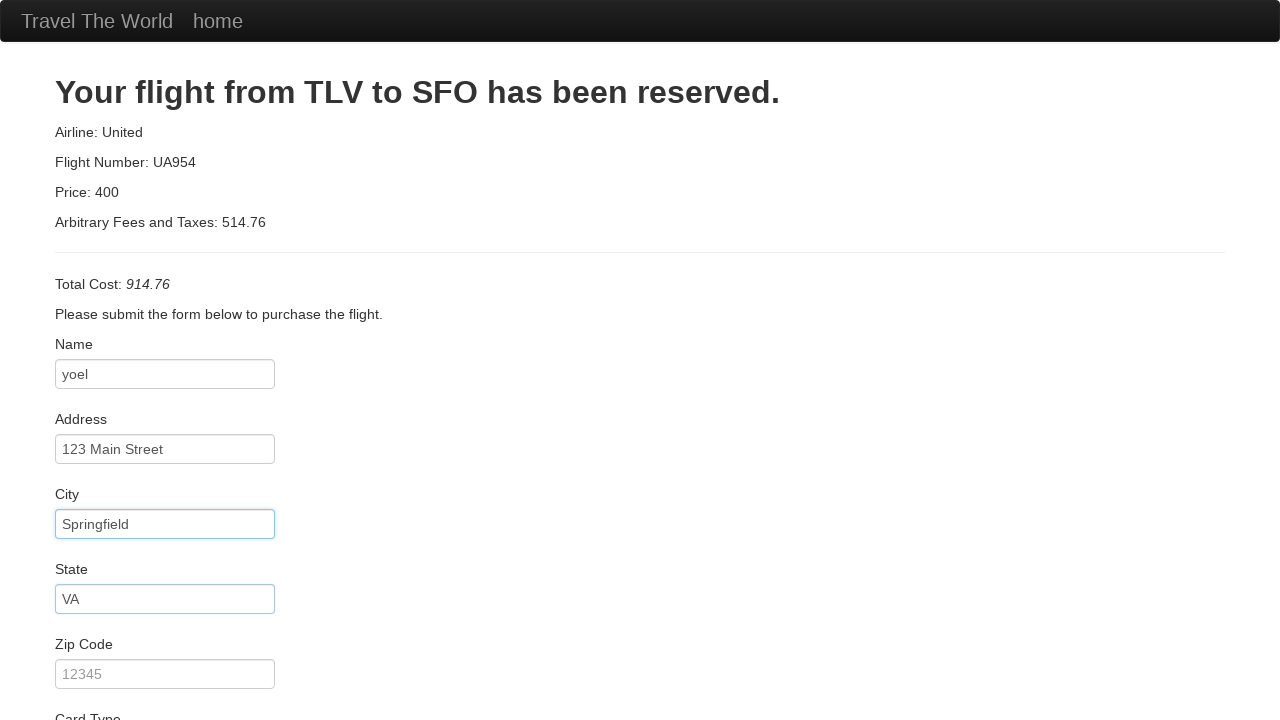

Filled zip code field with '12345' on #zipCode
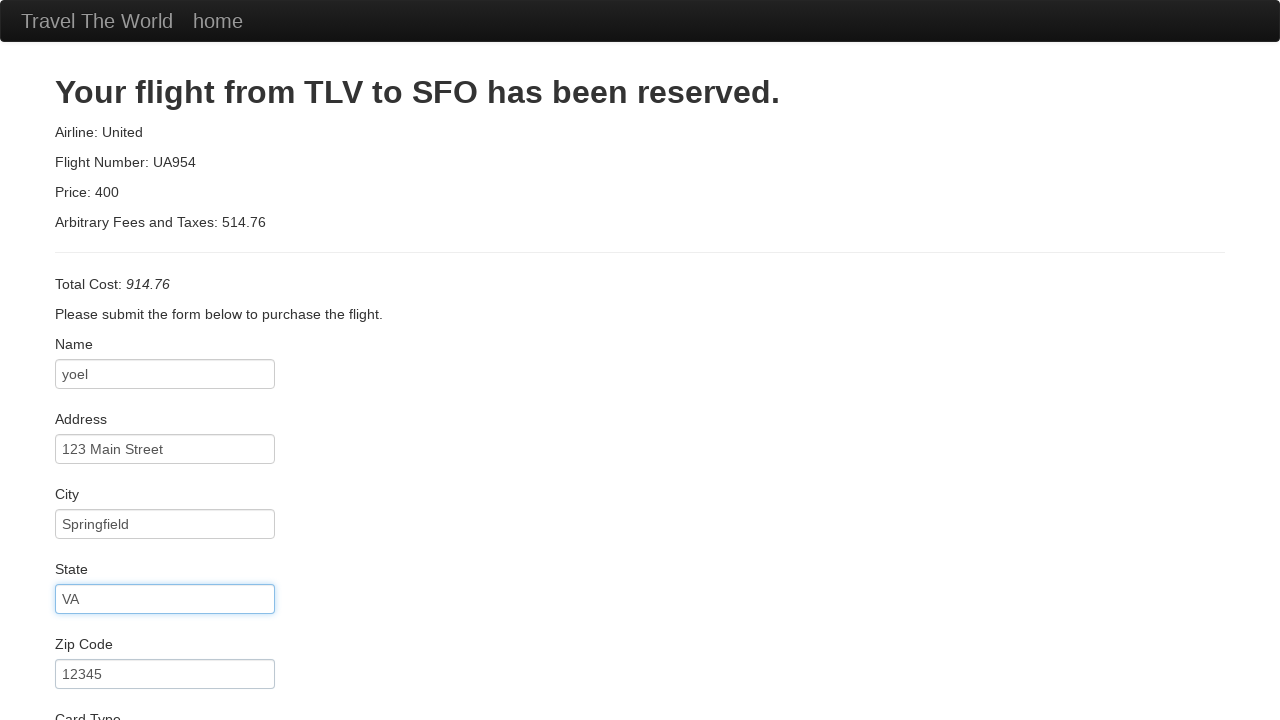

Selected 'Visa' from card type dropdown on #cardType
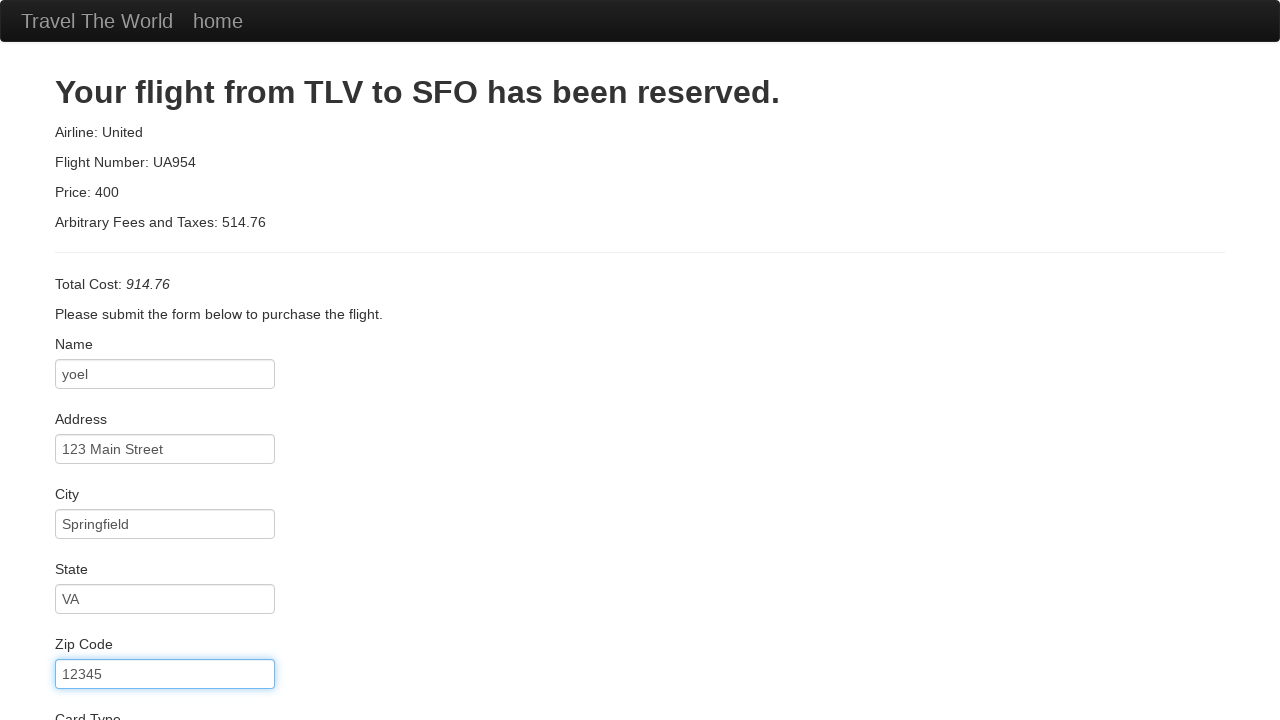

Filled credit card number field with '4111111111111111' on #creditCardNumber
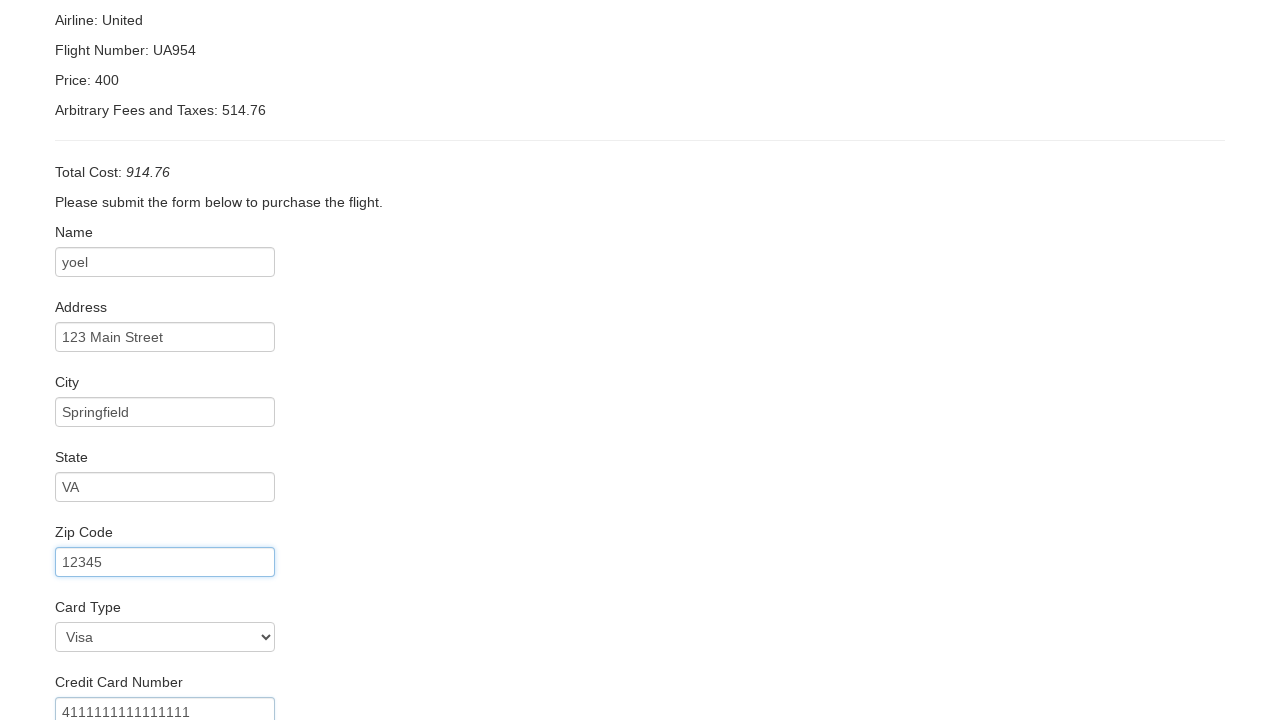

Cleared credit card month field on #creditCardMonth
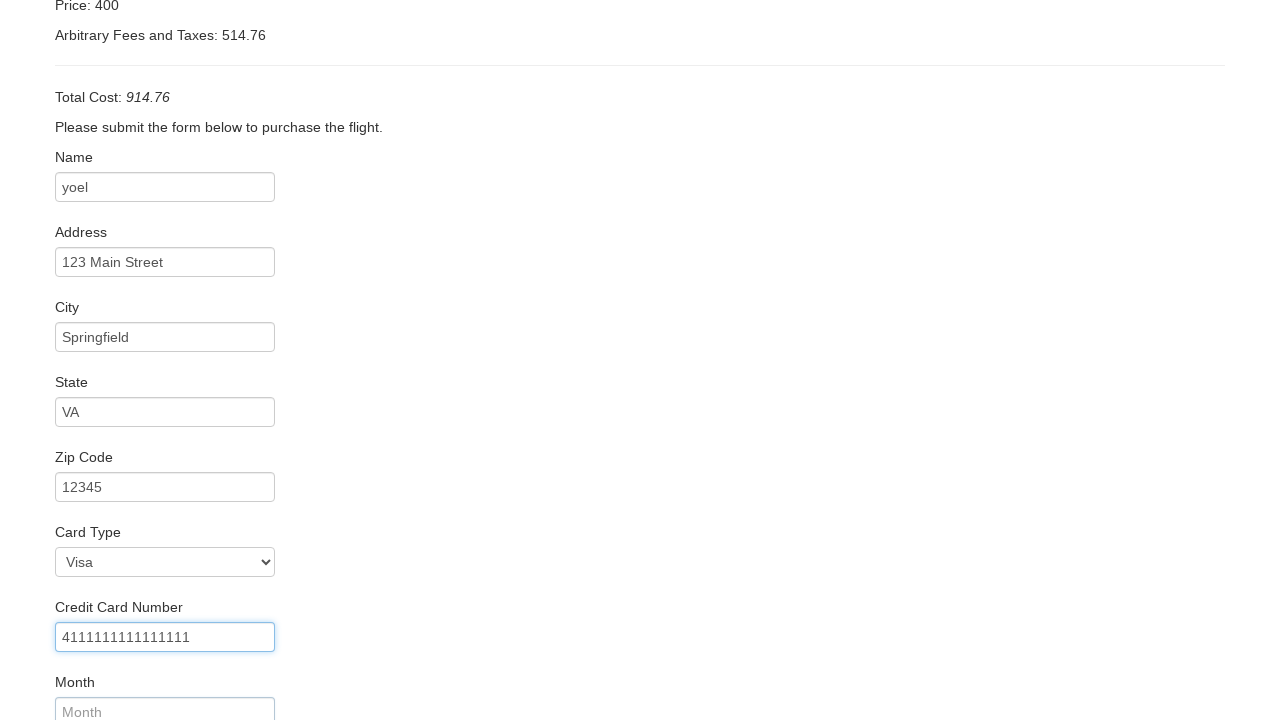

Filled credit card month field with '6' on #creditCardMonth
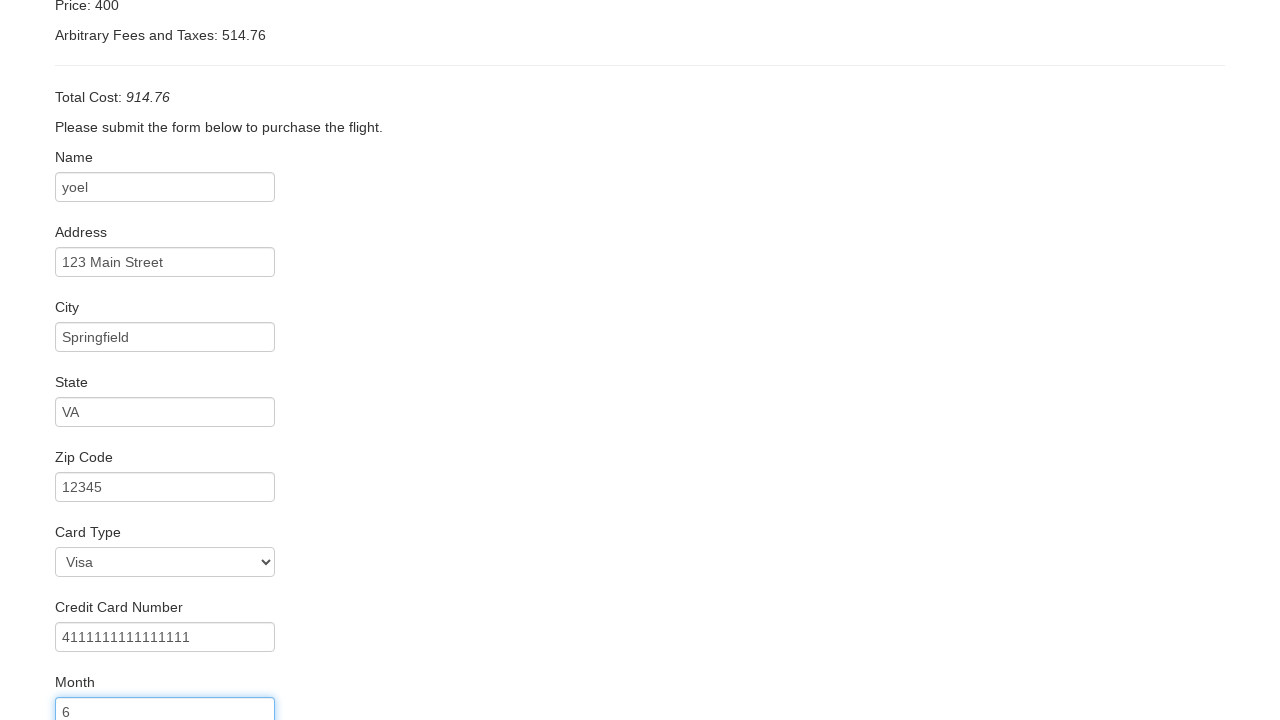

Cleared credit card year field on #creditCardYear
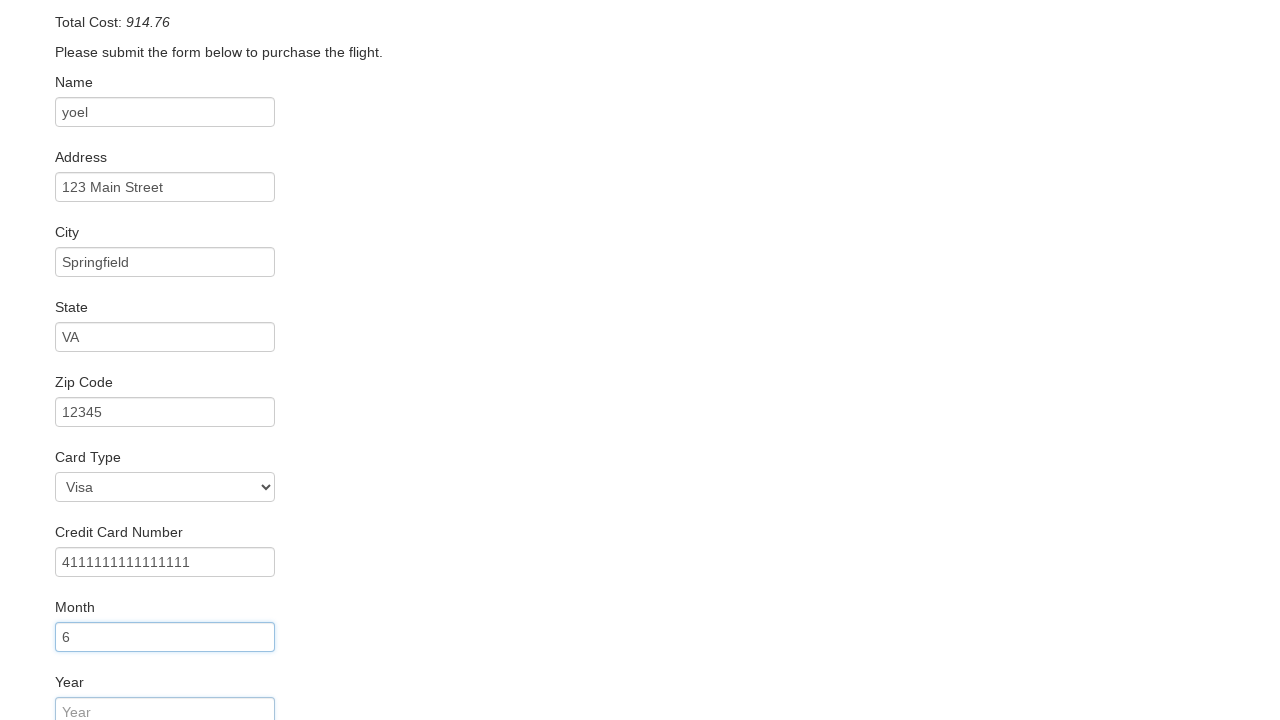

Filled credit card year field with '2025' on #creditCardYear
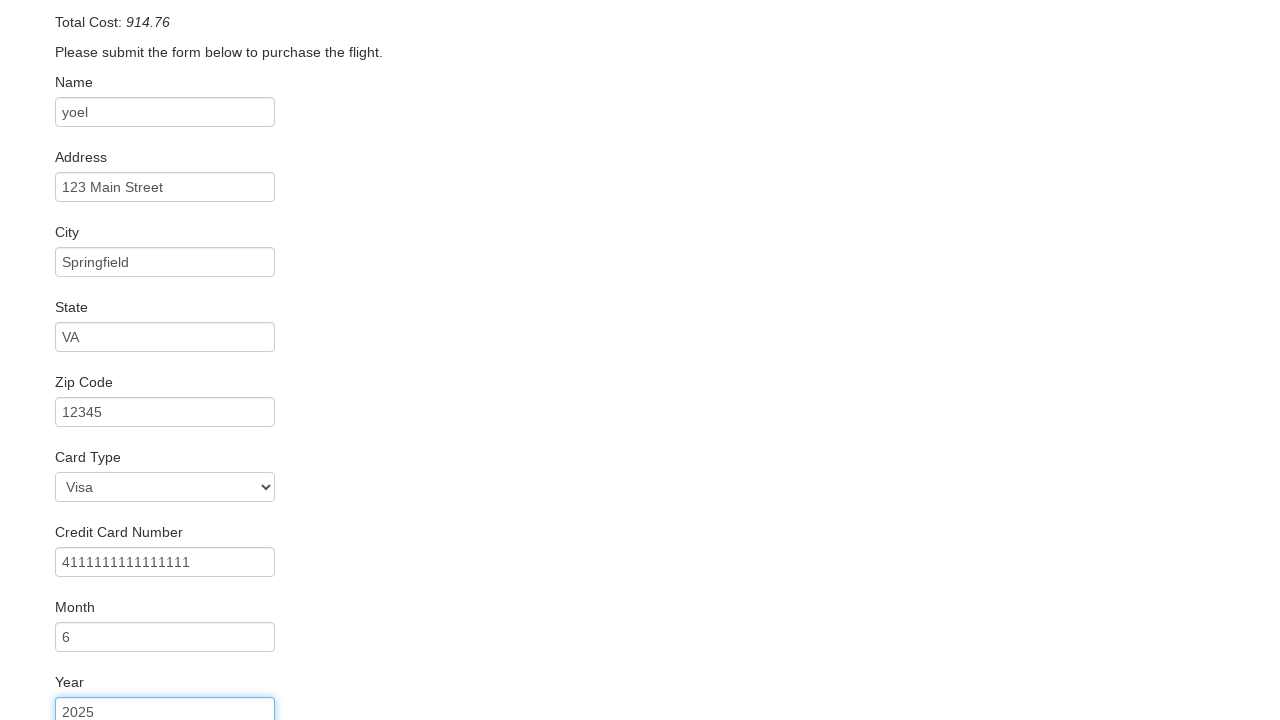

Filled name on card field with 'James Smith' on #nameOnCard
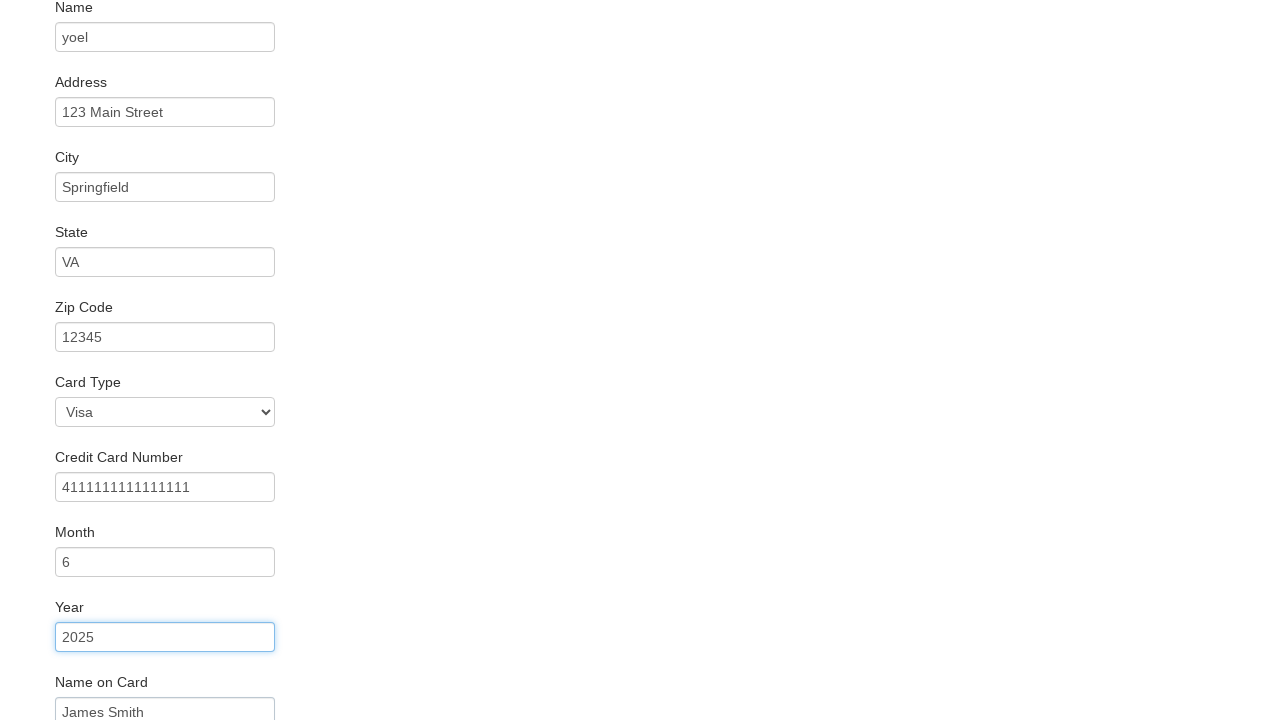

Clicked remember me checkbox at (62, 656) on #rememberMe
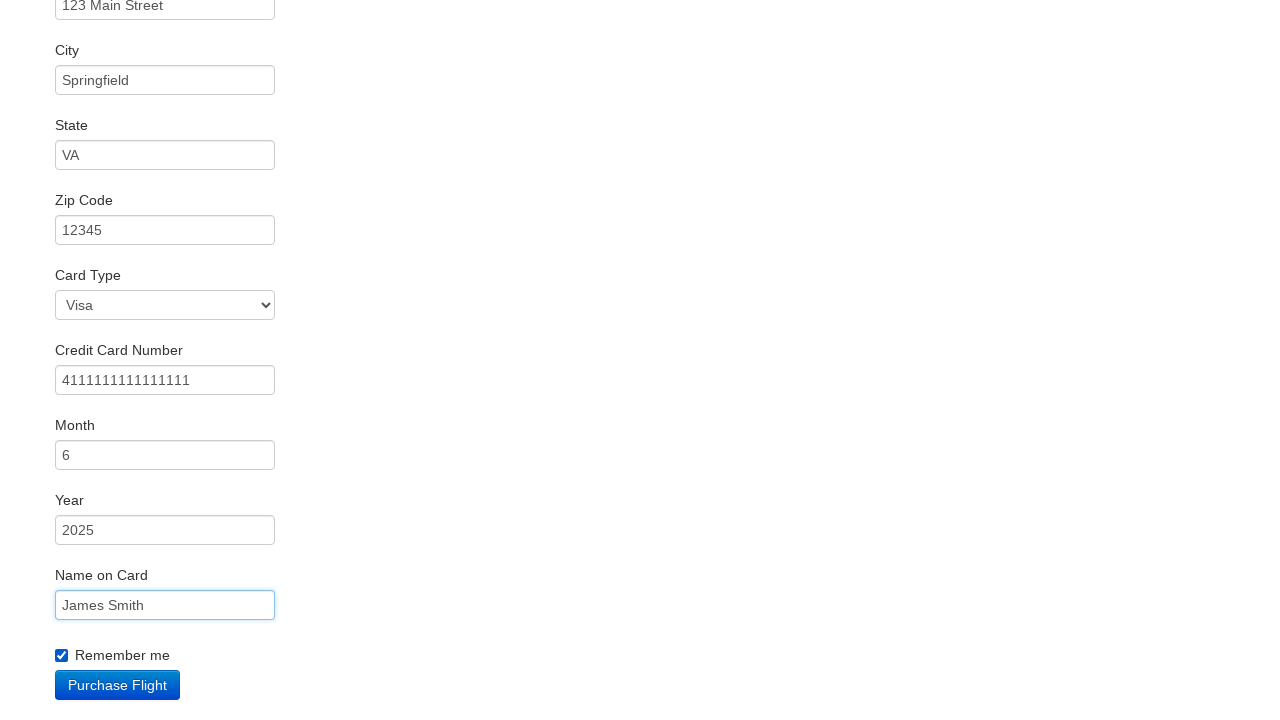

Clicked purchase button to submit flight purchase form at (118, 685) on input.btn.btn-primary
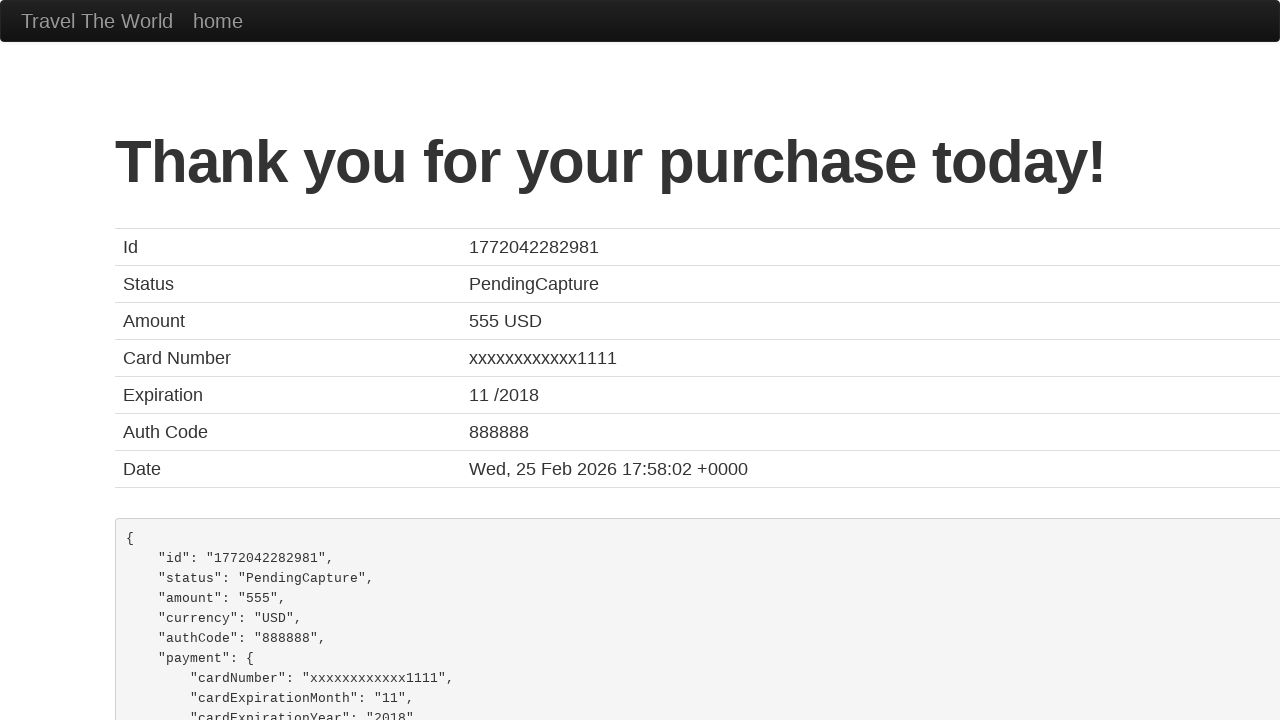

Confirmation message appeared - purchase completed successfully
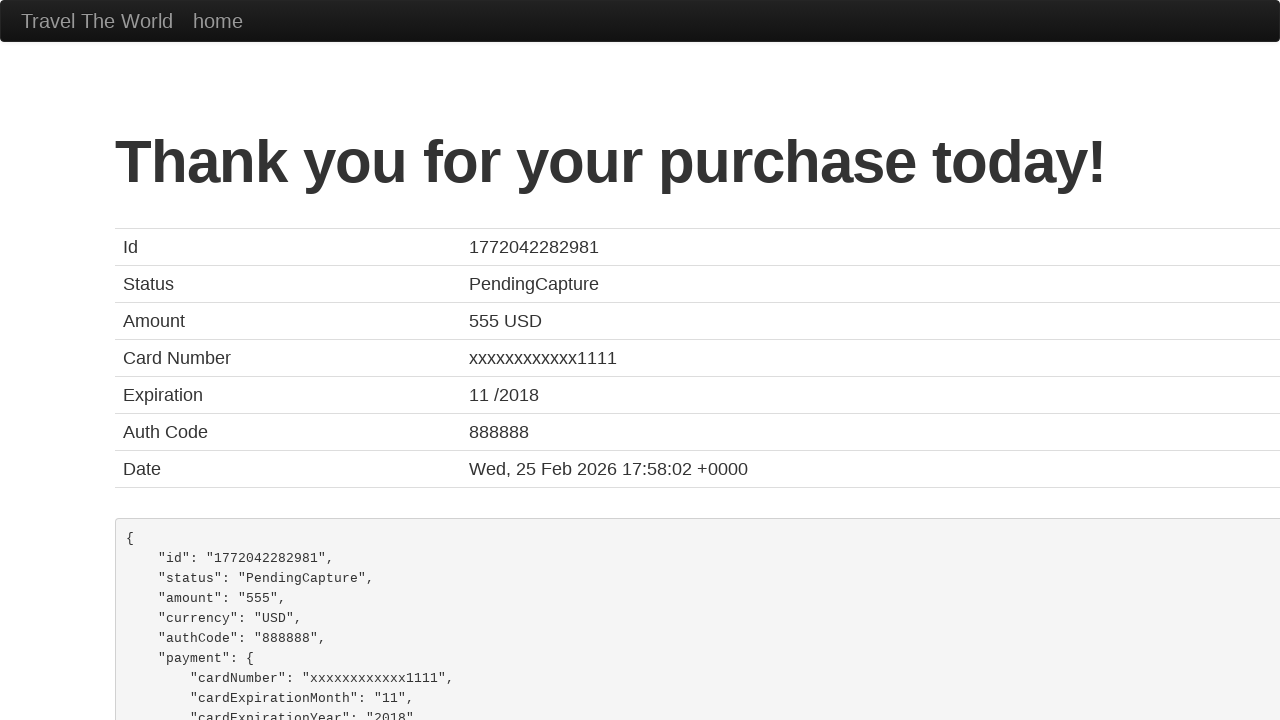

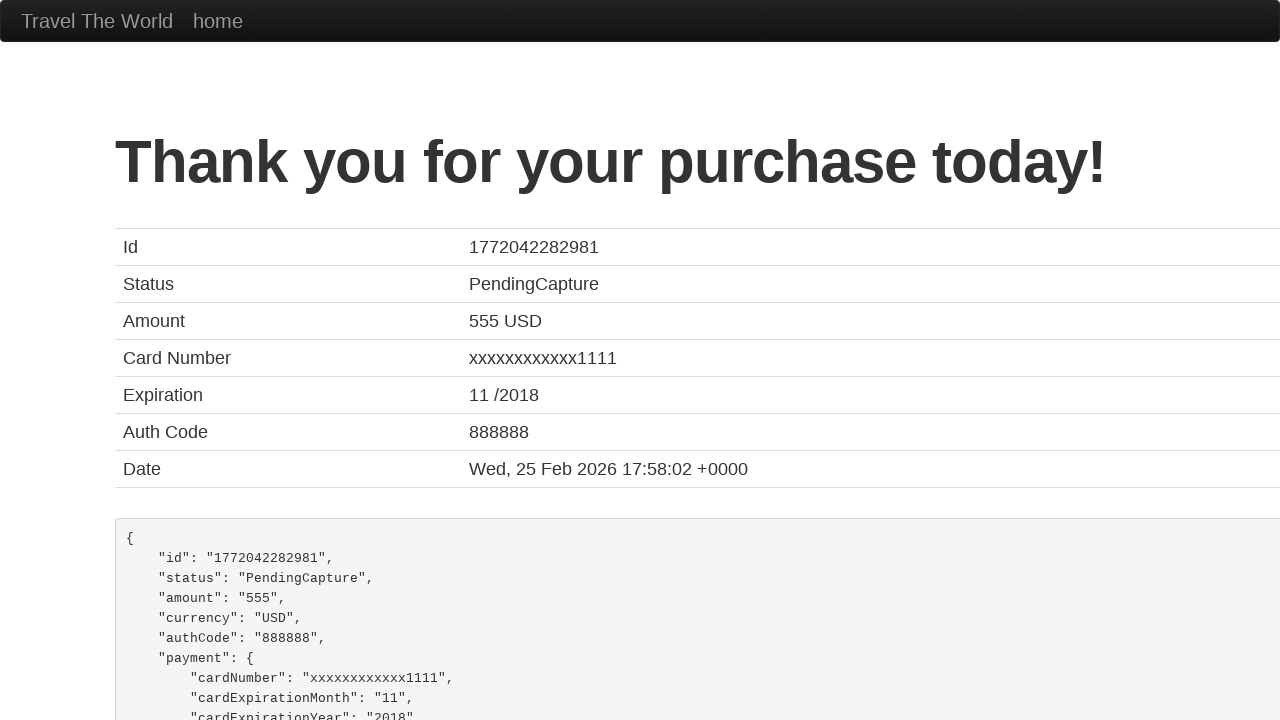